Tests a form submission flow by clicking a dynamically calculated link, then filling out a form with first name, last name, city, and country fields before submitting

Starting URL: http://suninjuly.github.io/find_link_text.html

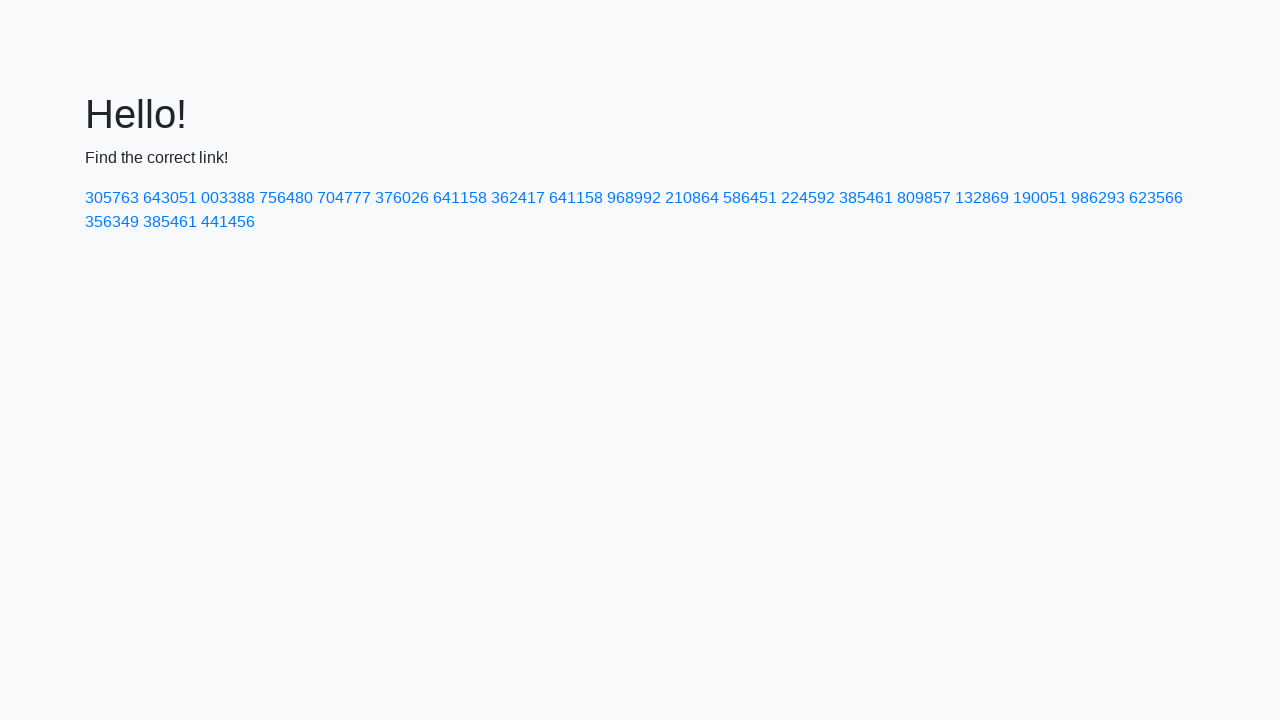

Clicked dynamically calculated link with text matching the math formula result at (808, 198) on text=224592
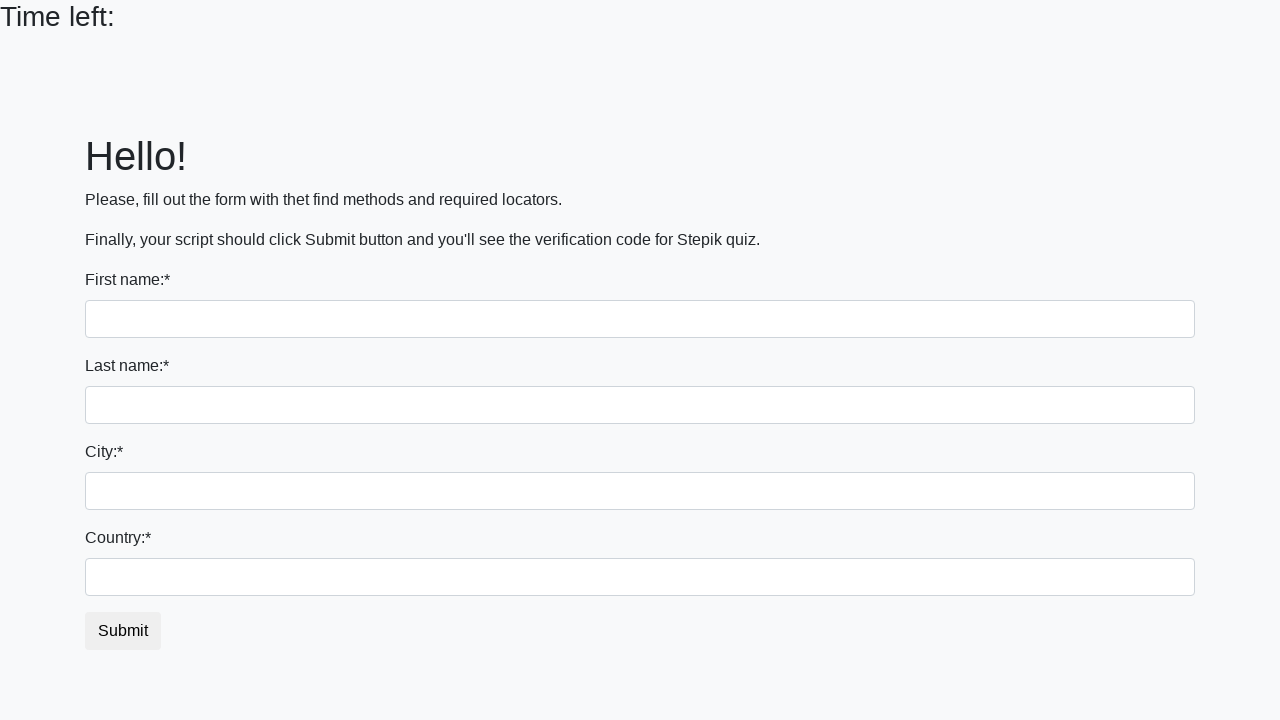

Filled first name field with 'Ivan' on input
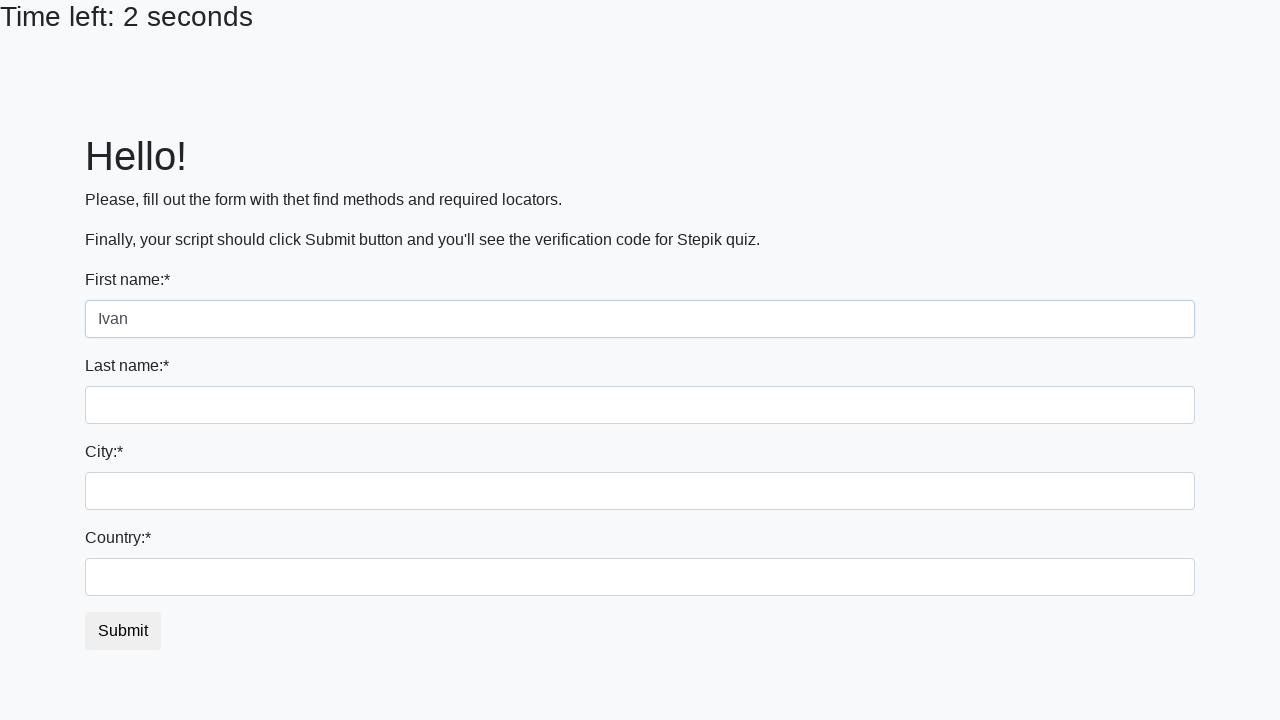

Filled last name field with 'Petrov' on input[name='last_name']
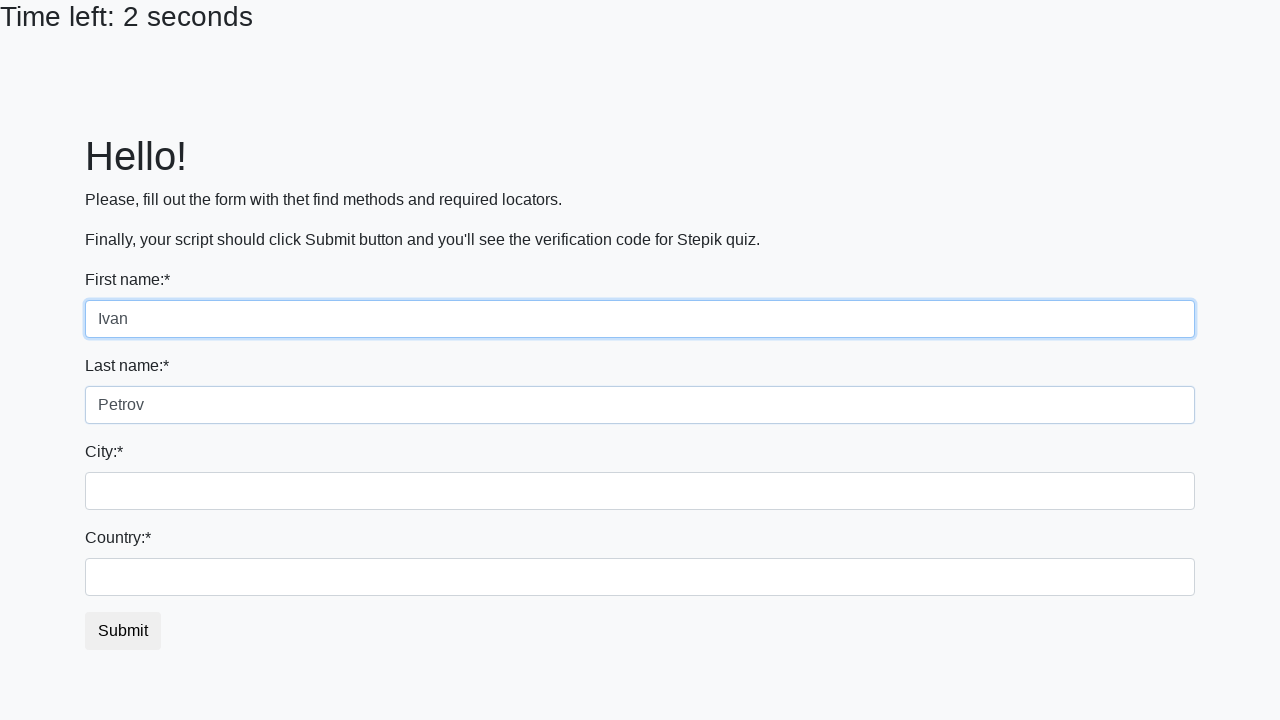

Filled city field with 'Smolensk' on .city
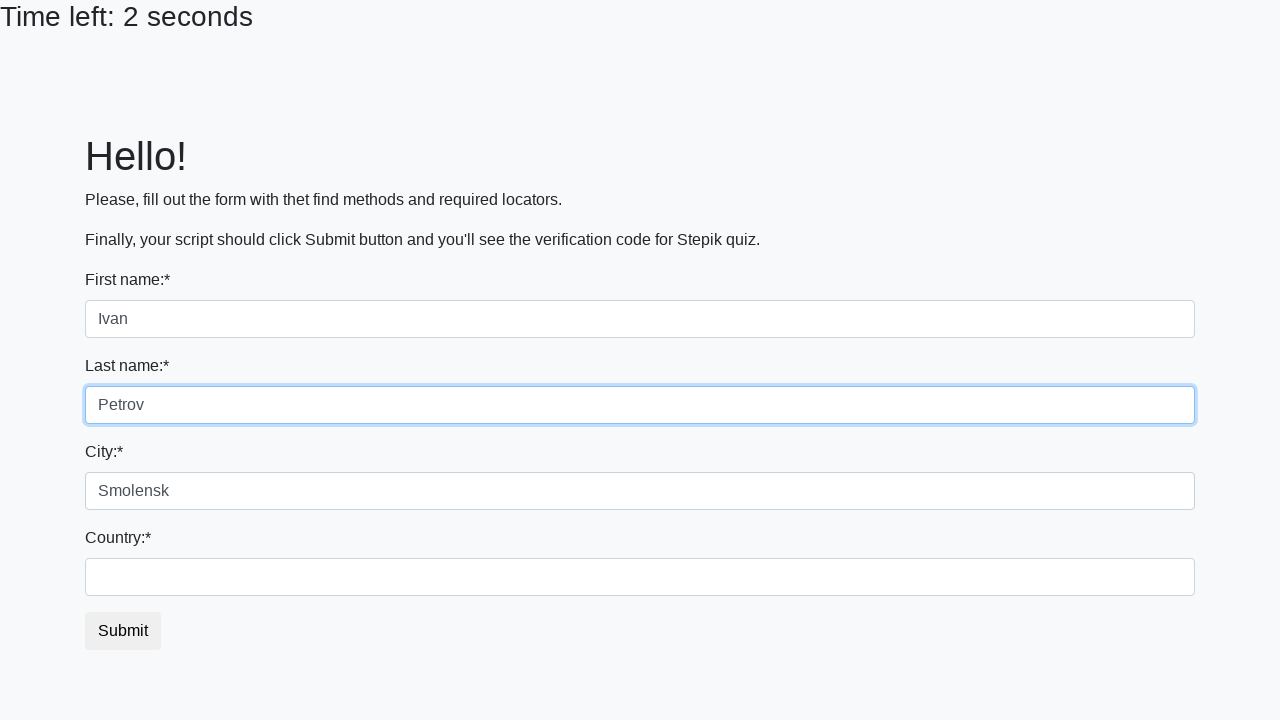

Filled country field with 'Russia' on #country
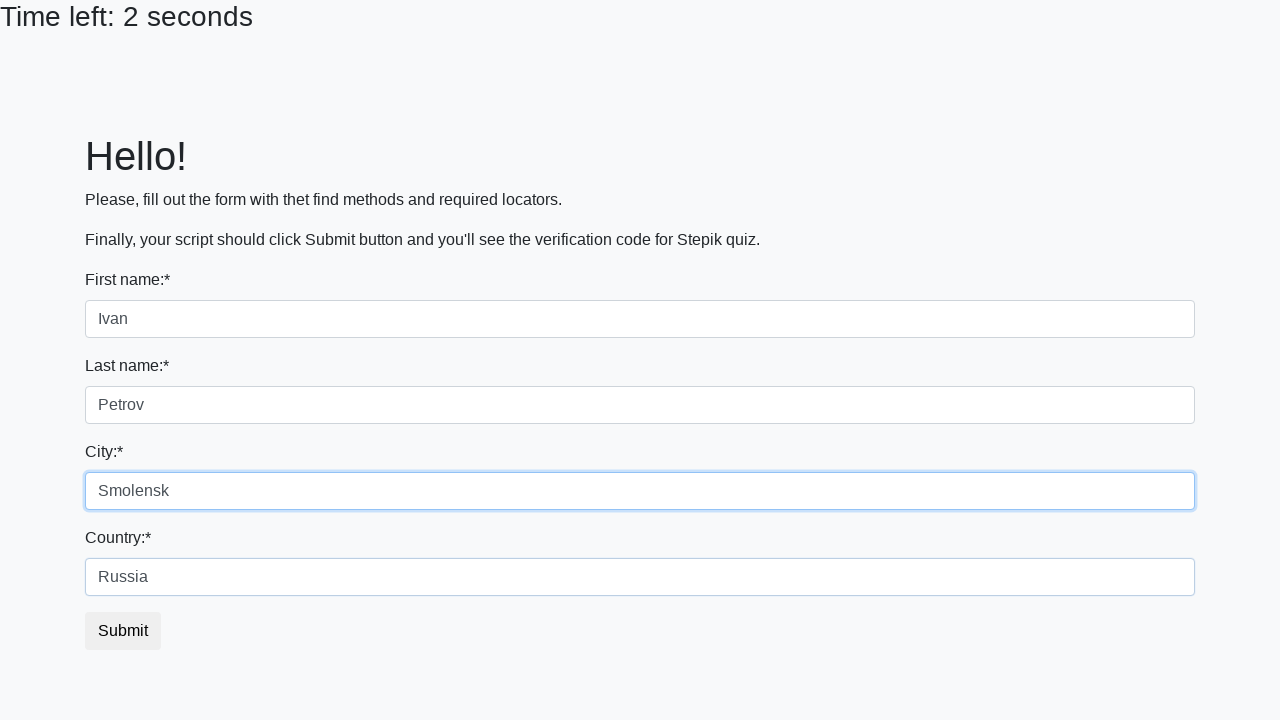

Clicked form submit button at (123, 631) on button.btn
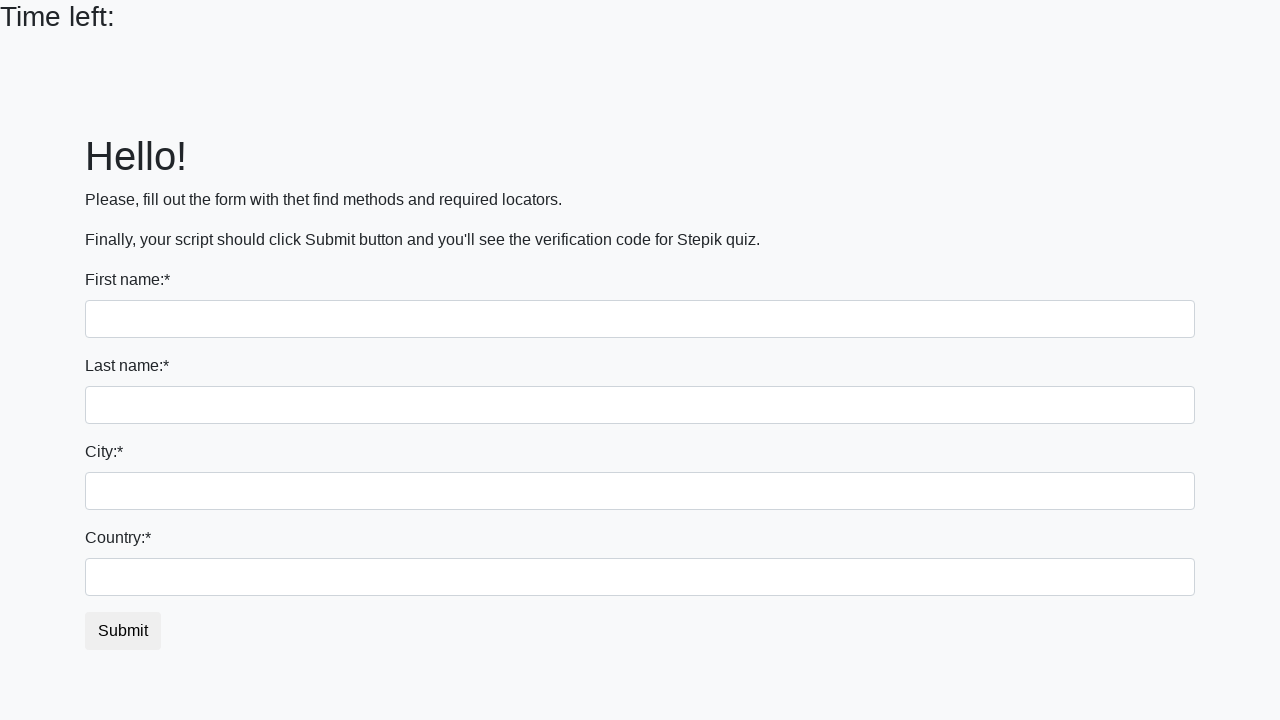

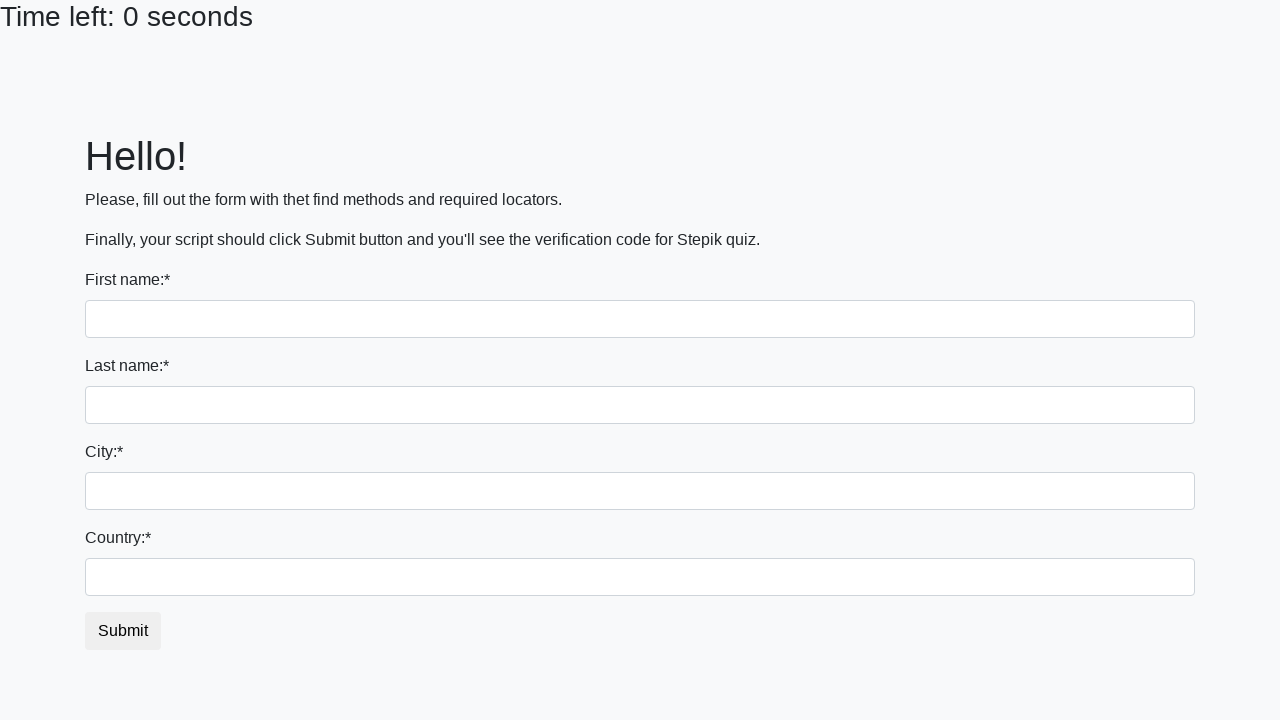